Tests multiple selection with Ctrl key by selecting non-consecutive items from a list

Starting URL: https://automationfc.github.io/jquery-selectable/

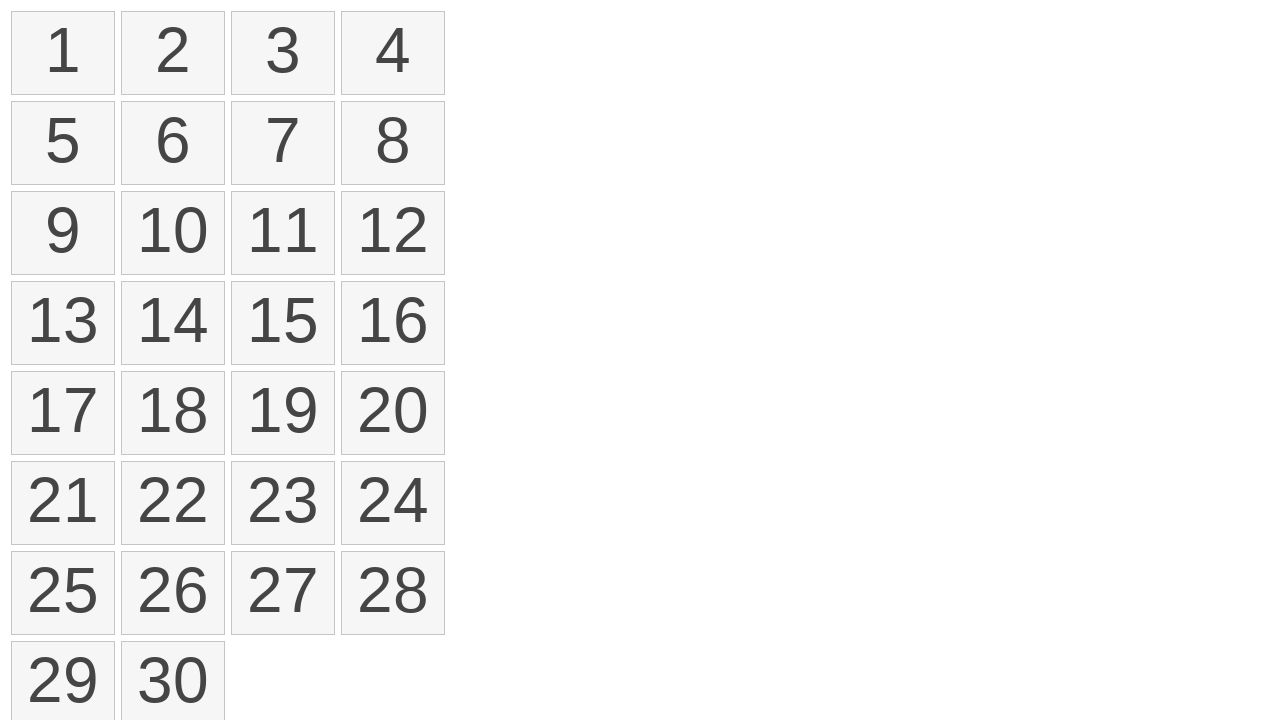

Located all list items in the selectable list
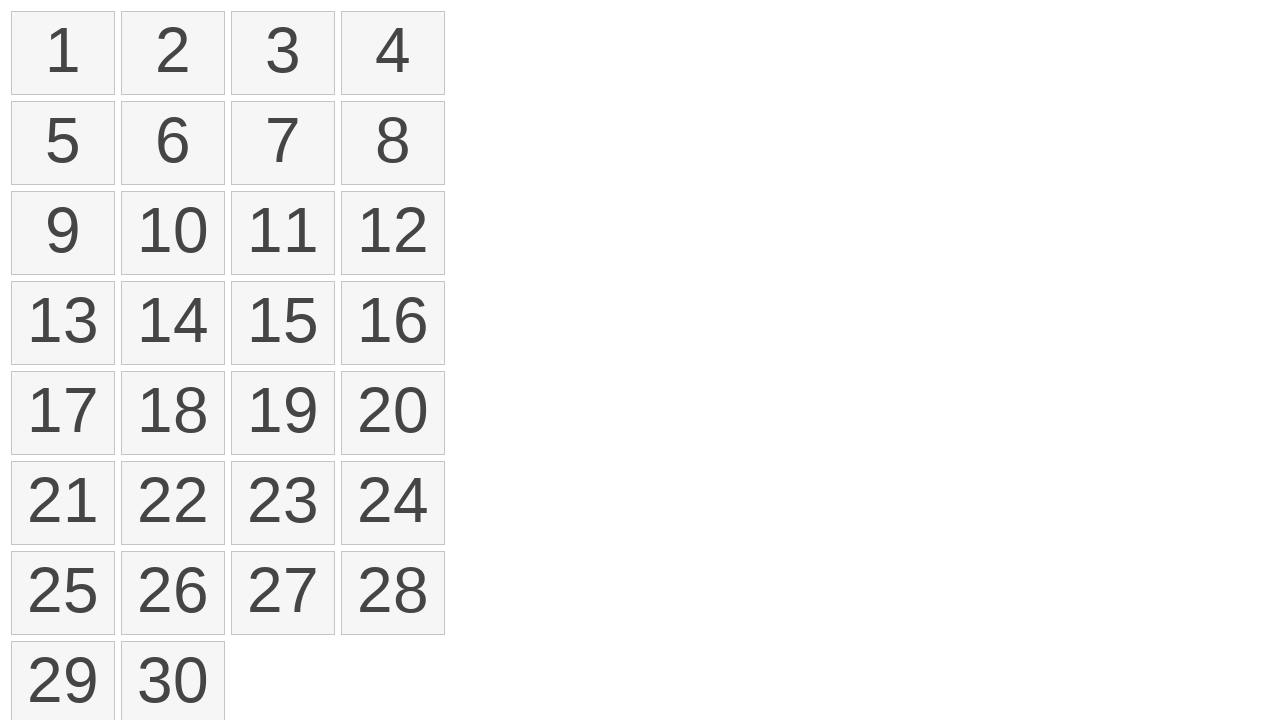

Pressed Control key down for multi-selection
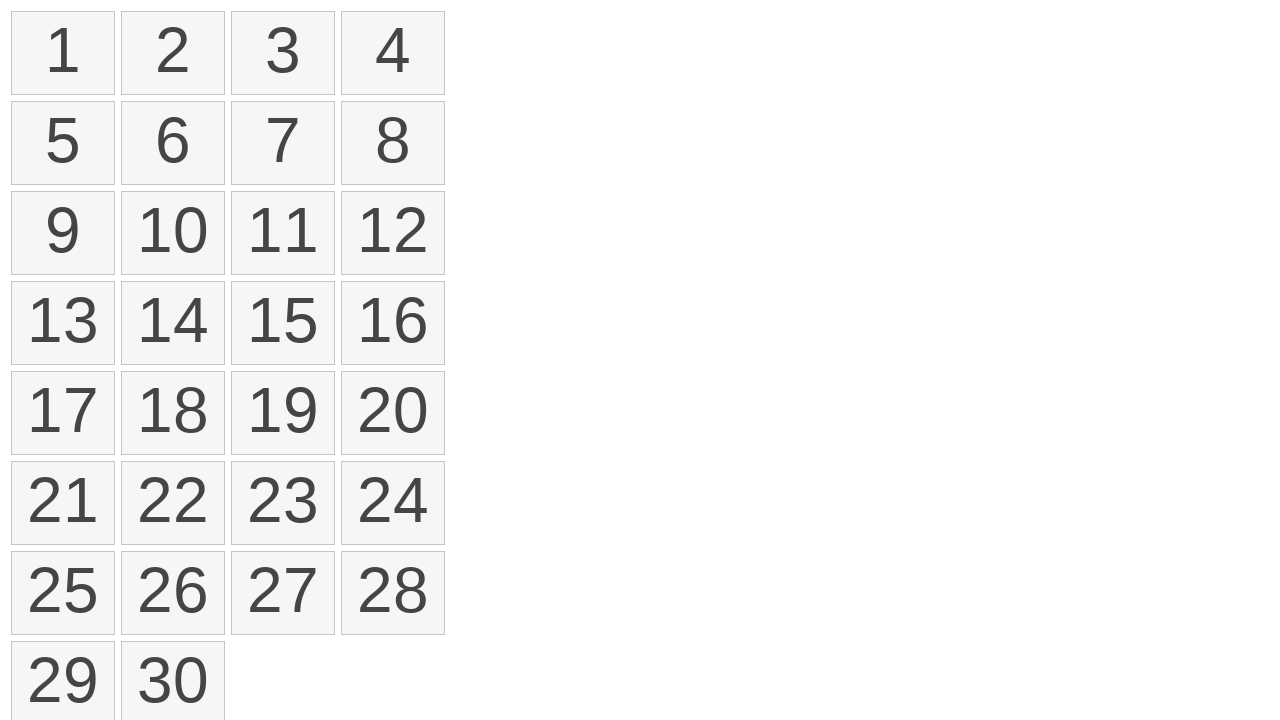

Clicked first list item (index 0) while holding Ctrl at (63, 53) on ol li >> nth=0
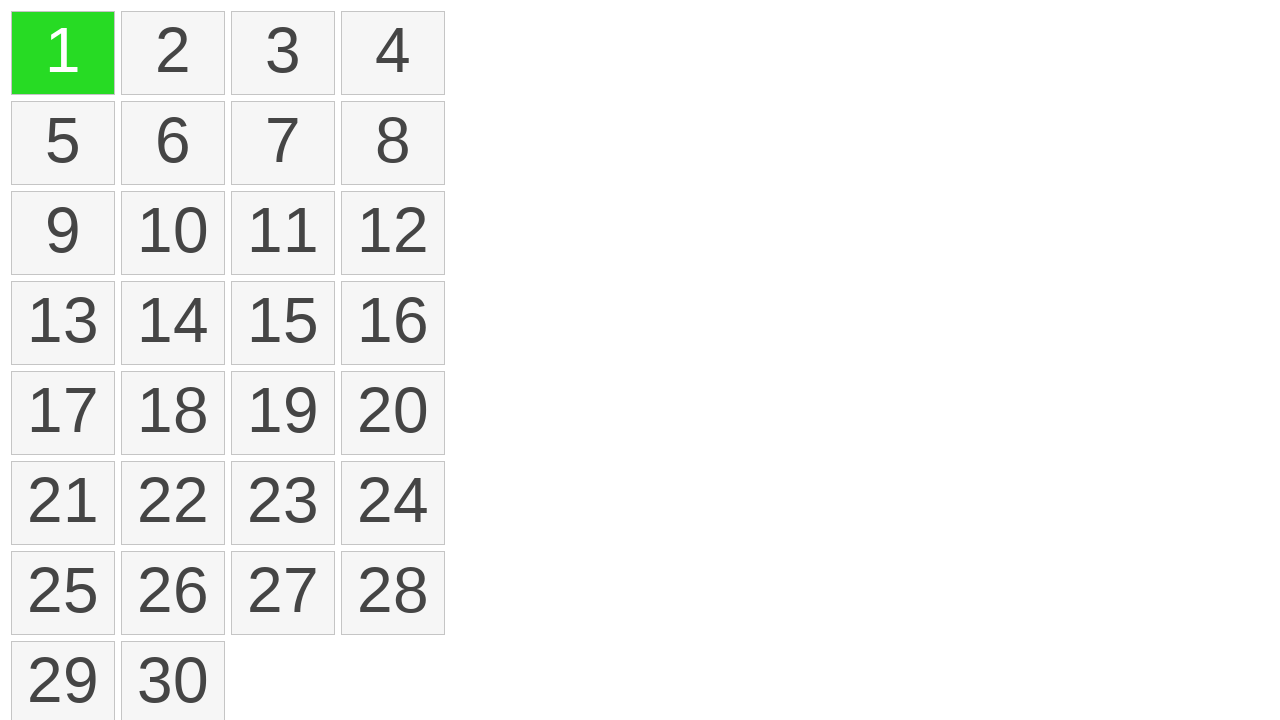

Clicked third list item (index 2) while holding Ctrl at (283, 53) on ol li >> nth=2
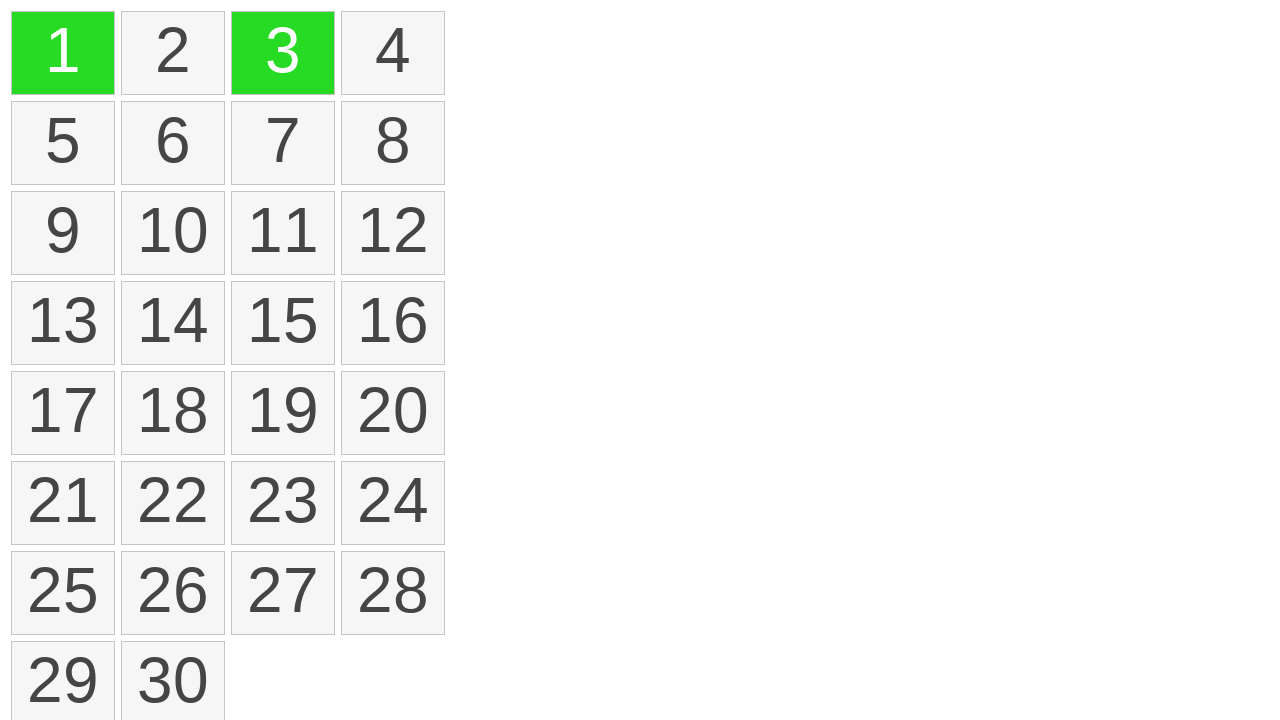

Clicked sixth list item (index 5) while holding Ctrl at (173, 143) on ol li >> nth=5
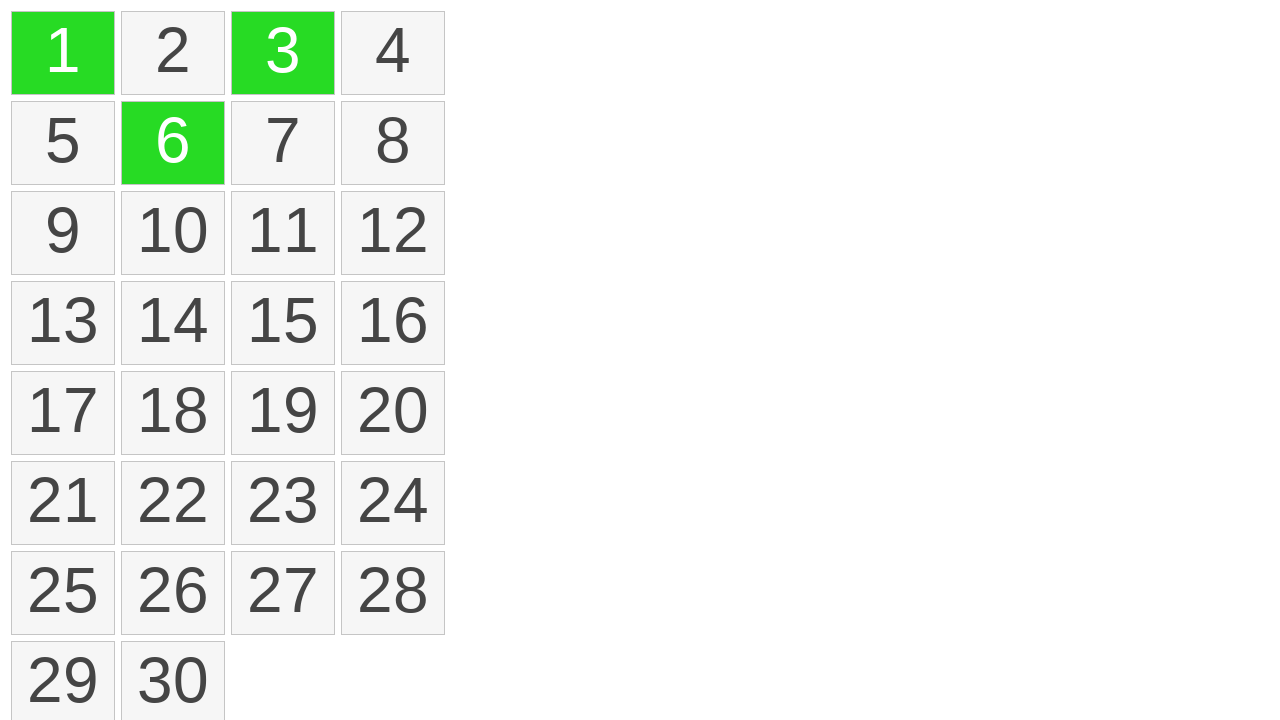

Clicked eleventh list item (index 10) while holding Ctrl at (283, 233) on ol li >> nth=10
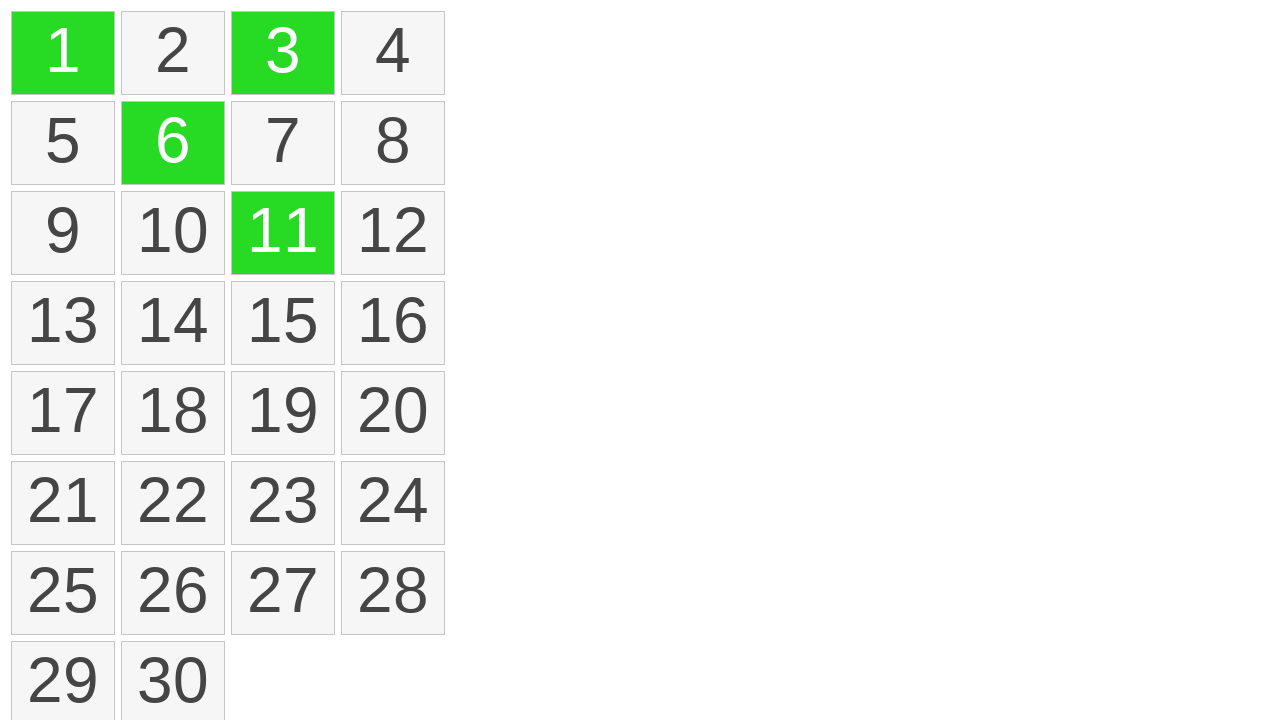

Released Control key
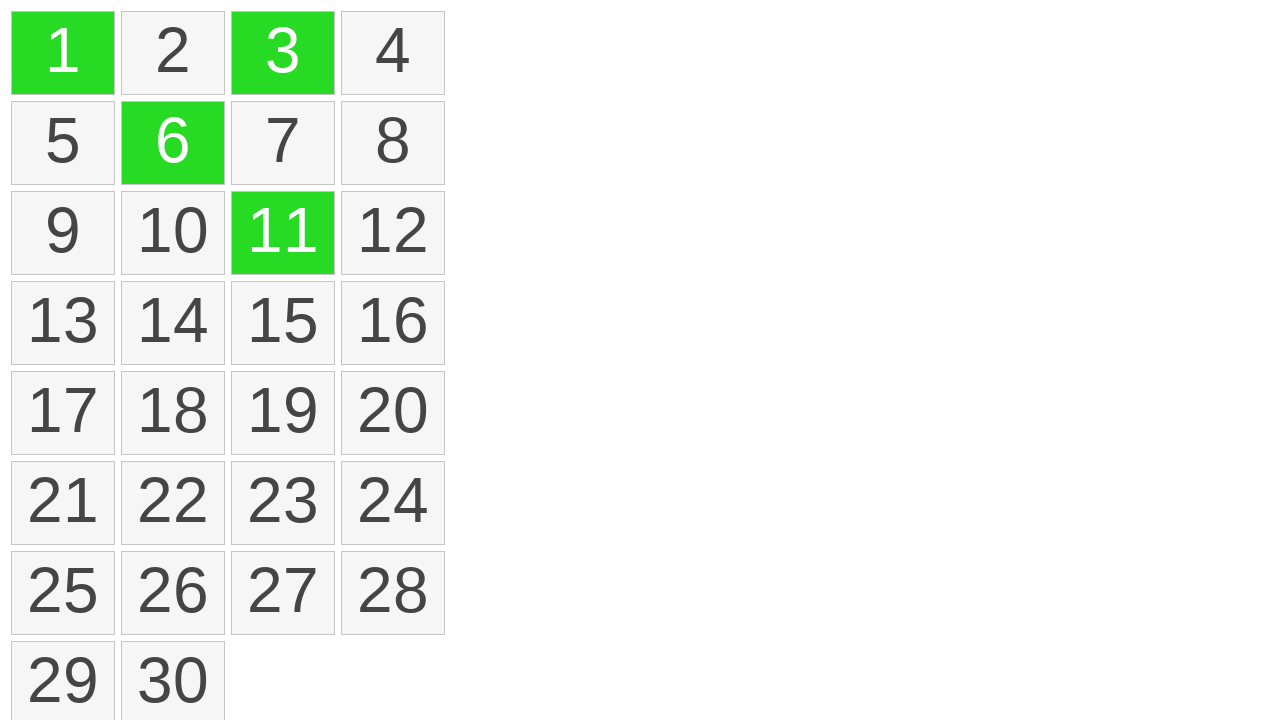

Verified that selected list items are marked with ui-selected class
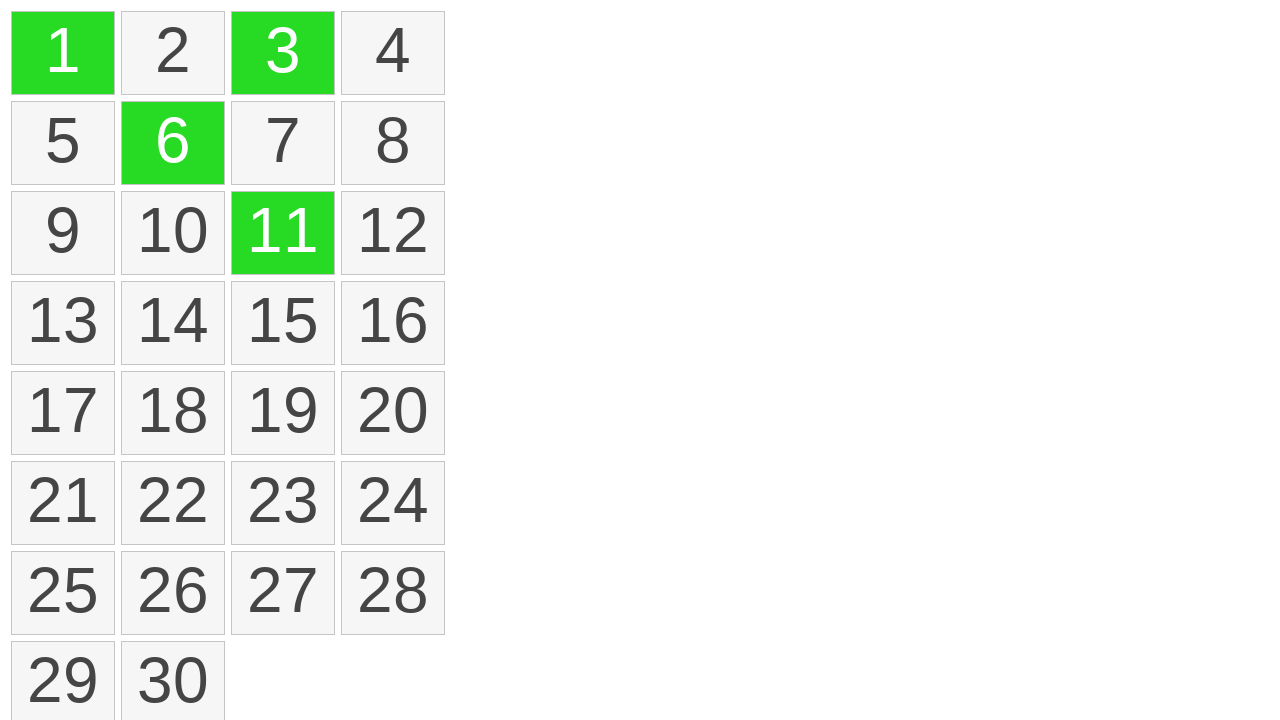

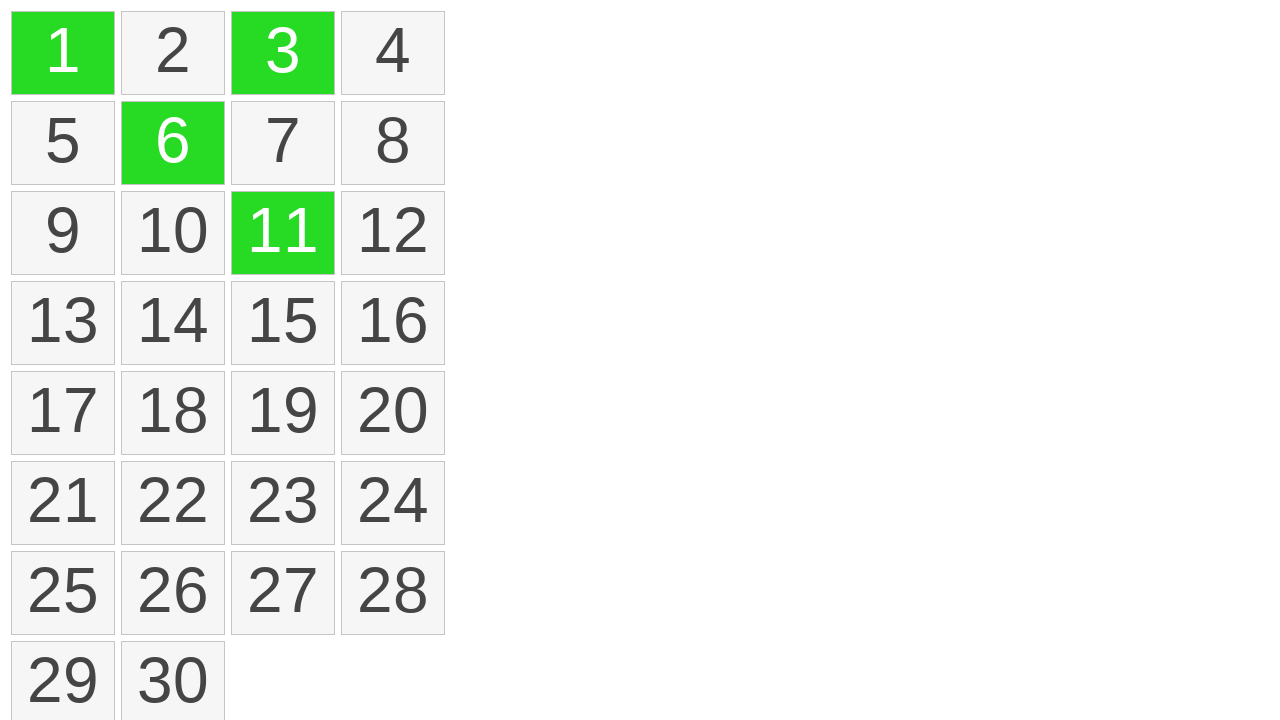